Tests disappearing elements by repeatedly refreshing until a Gallery link appears and clicking it

Starting URL: https://the-internet.herokuapp.com/

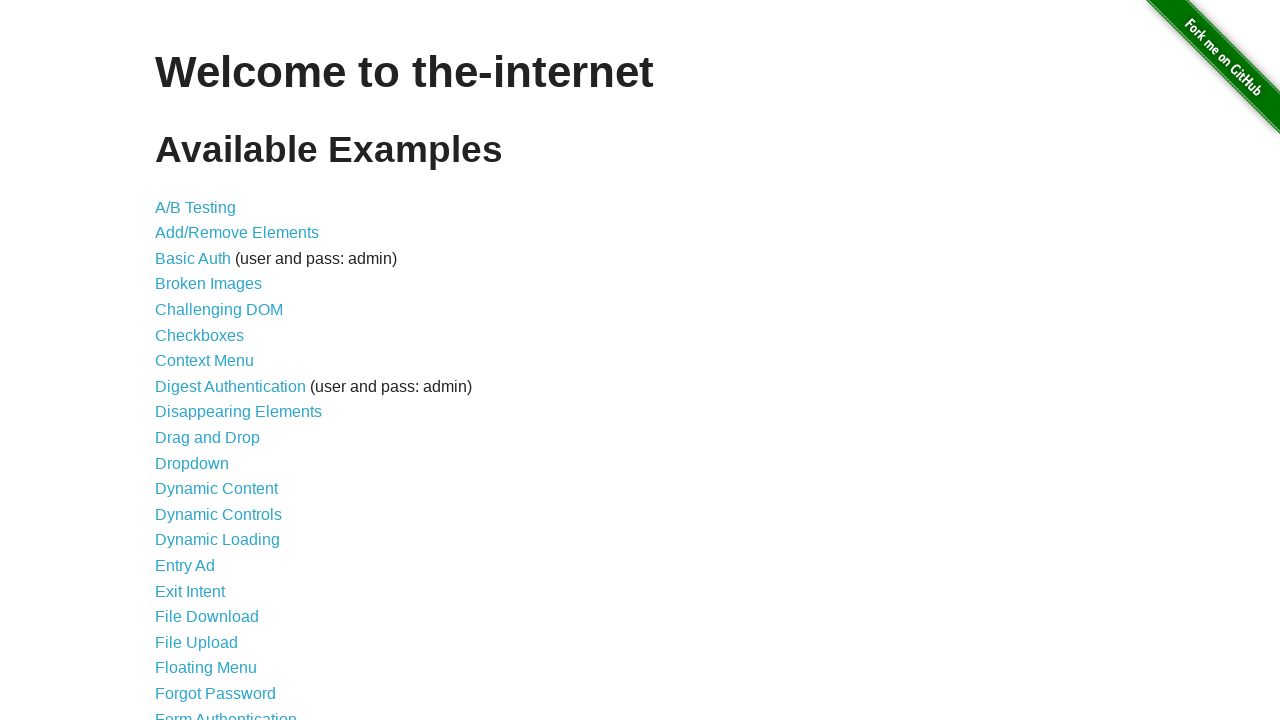

Clicked Disappearing Elements link at (238, 412) on xpath=//a[contains(text(),'Disappearing Elements')]
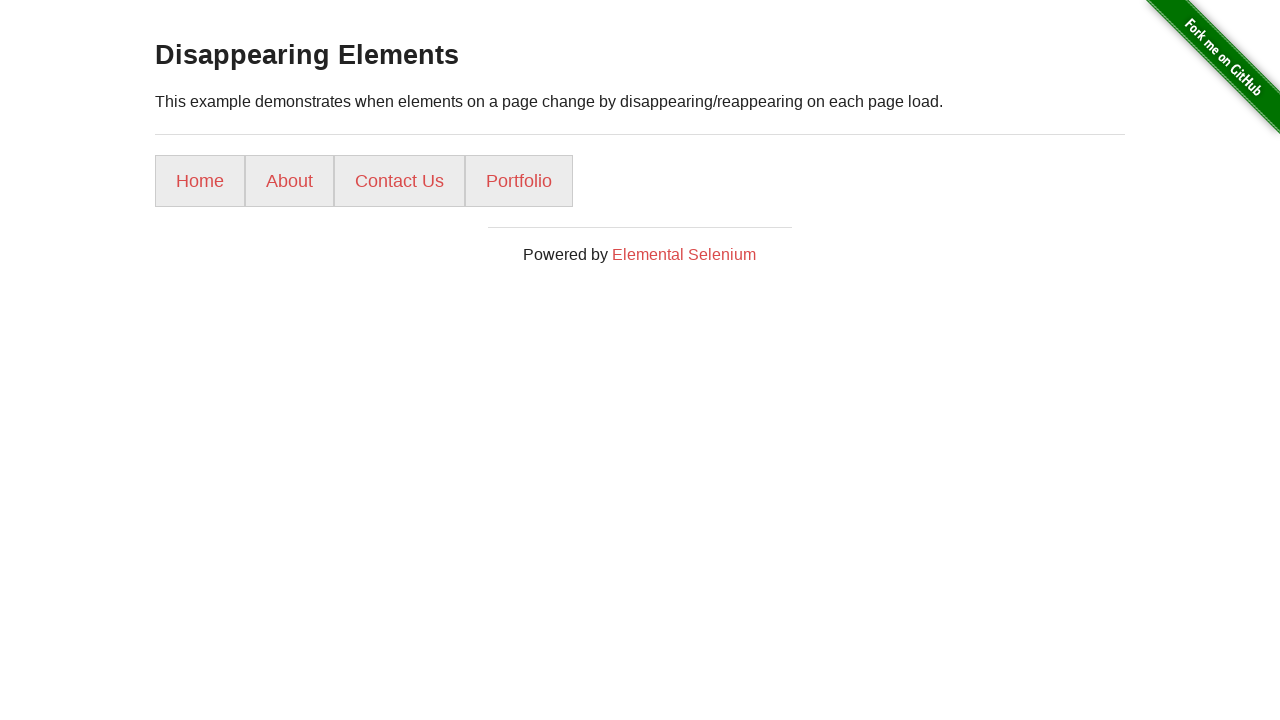

Checked for Gallery link (attempt 1)
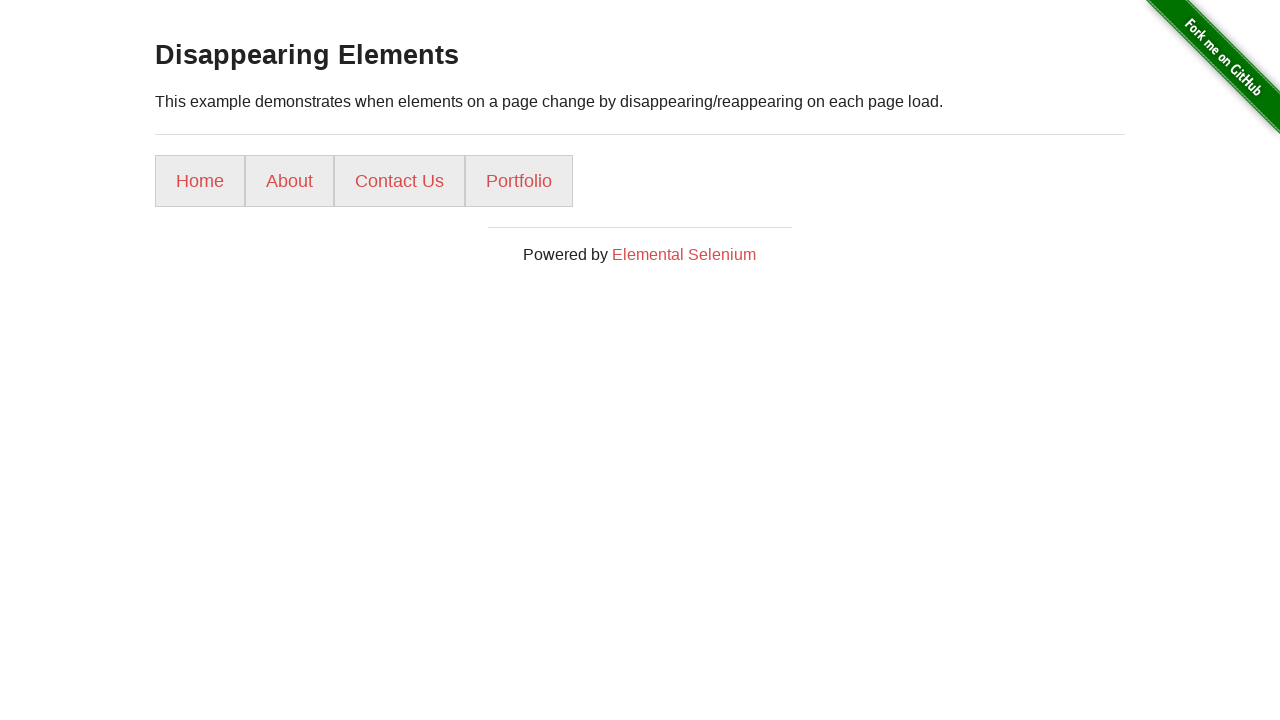

Reloaded page to find Gallery link (attempt 1)
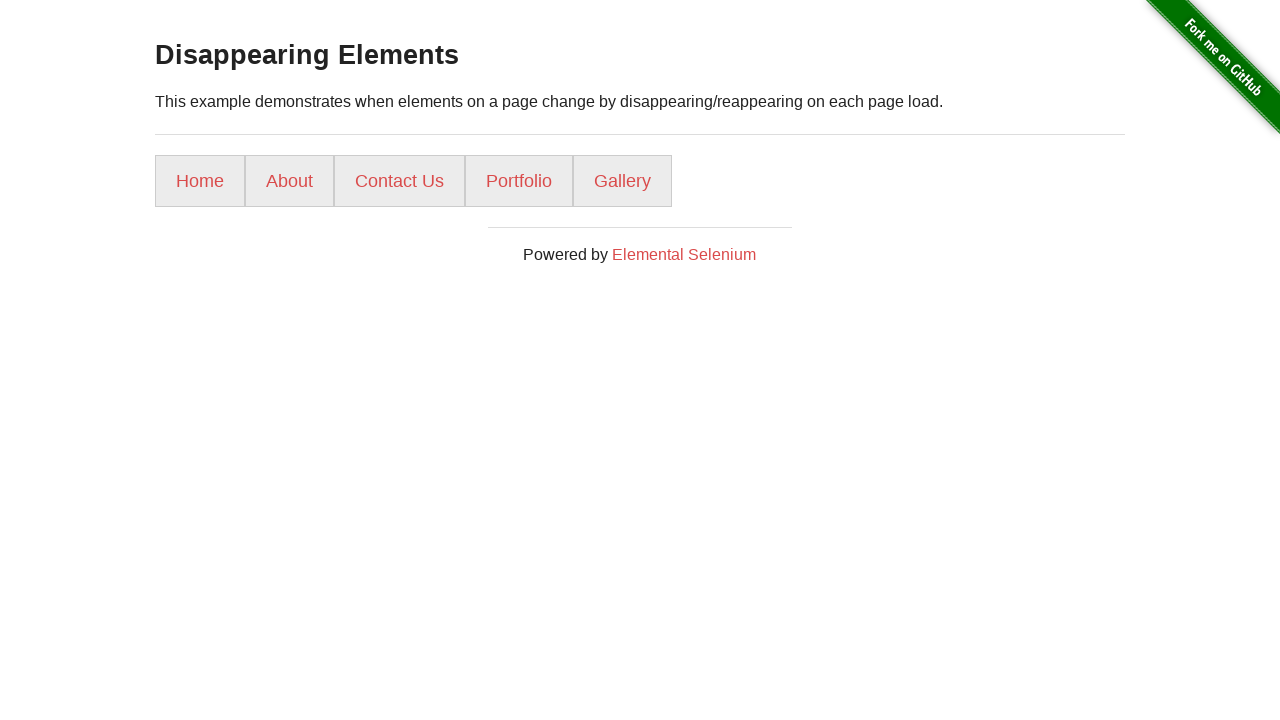

Checked for Gallery link (attempt 2)
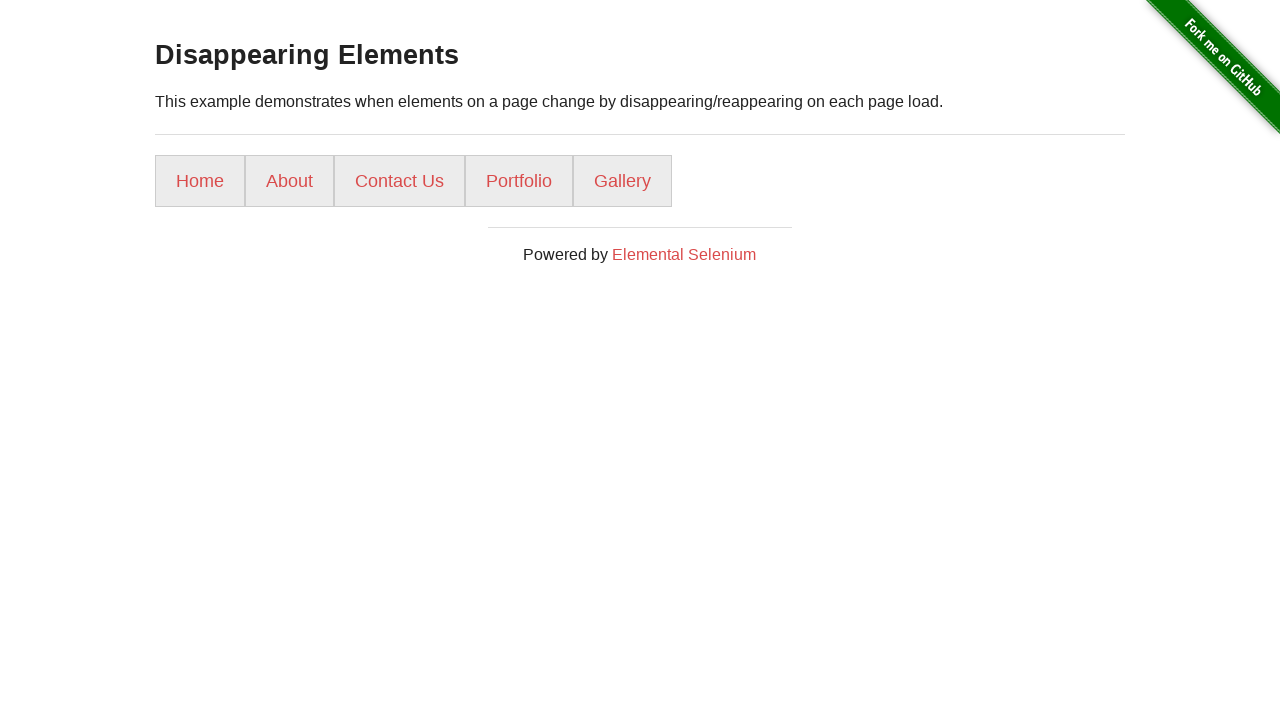

Gallery link found and clicked at (622, 181) on text=Gallery
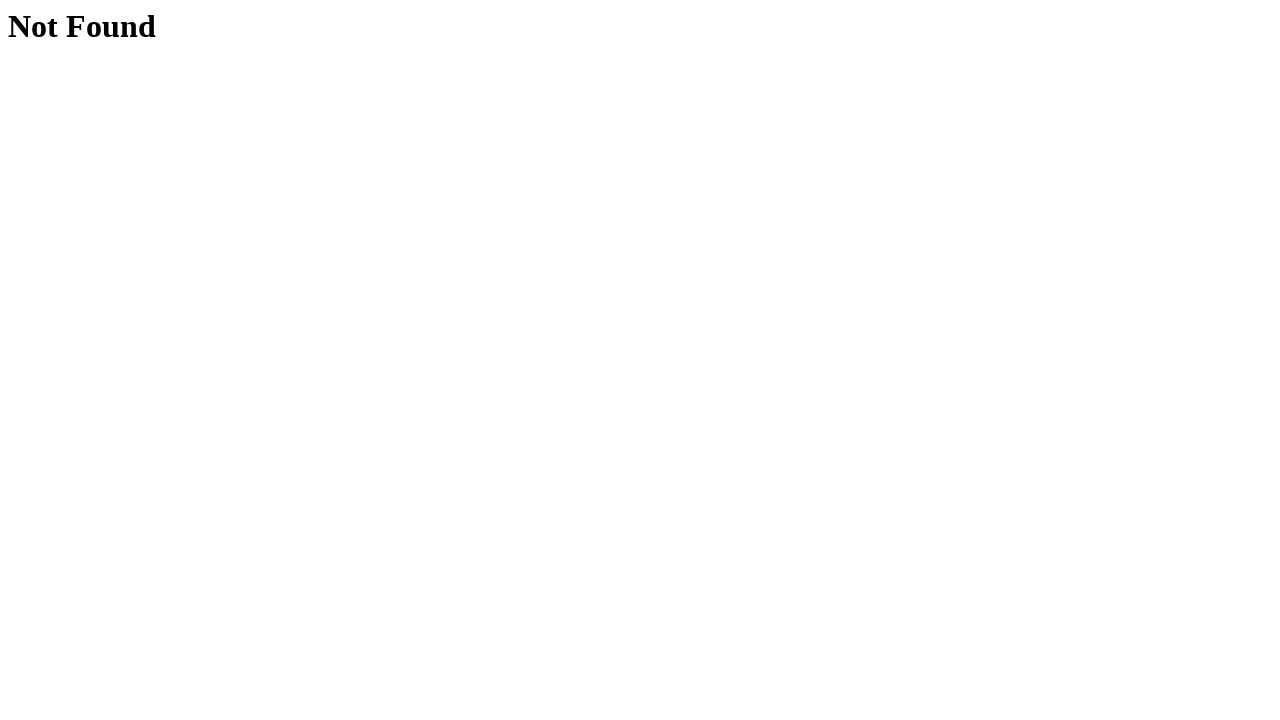

Navigated back to the-internet.herokuapp.com home page
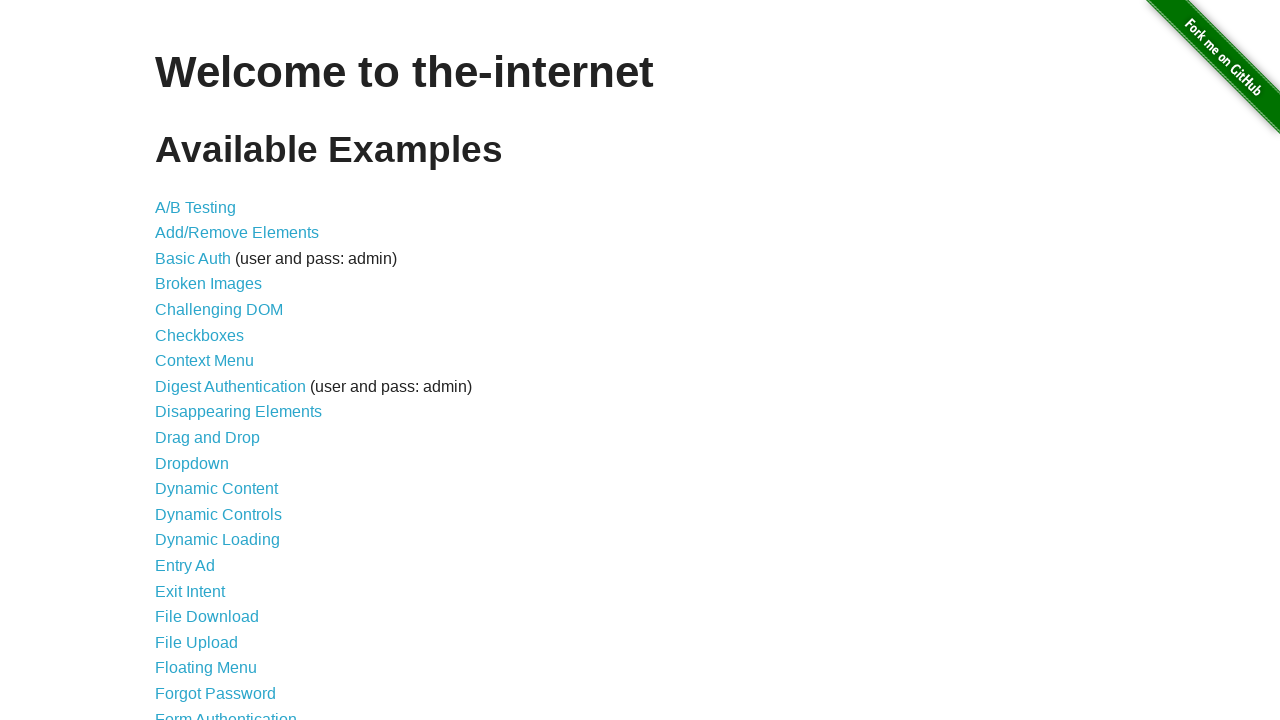

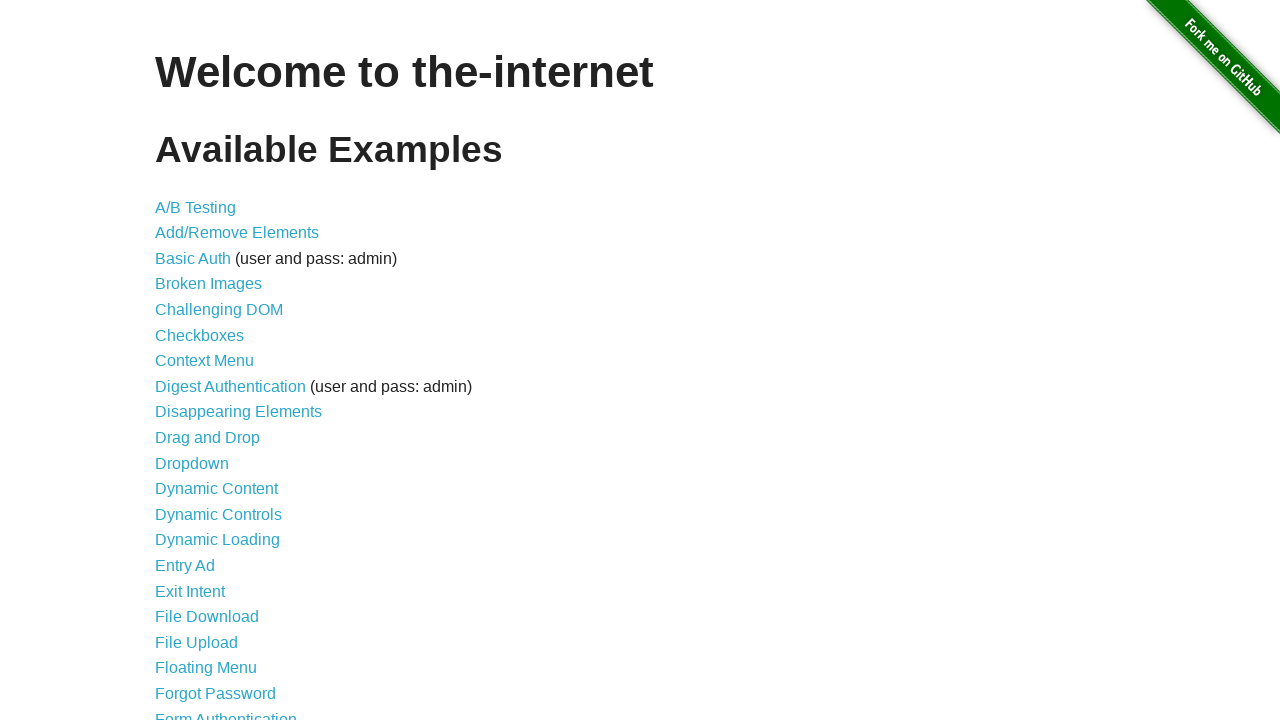